Tests right-click context menu functionality by right-clicking on an element, hovering over a menu item, and verifying the hover state is displayed correctly.

Starting URL: http://swisnl.github.io/jQuery-contextMenu/demo.html

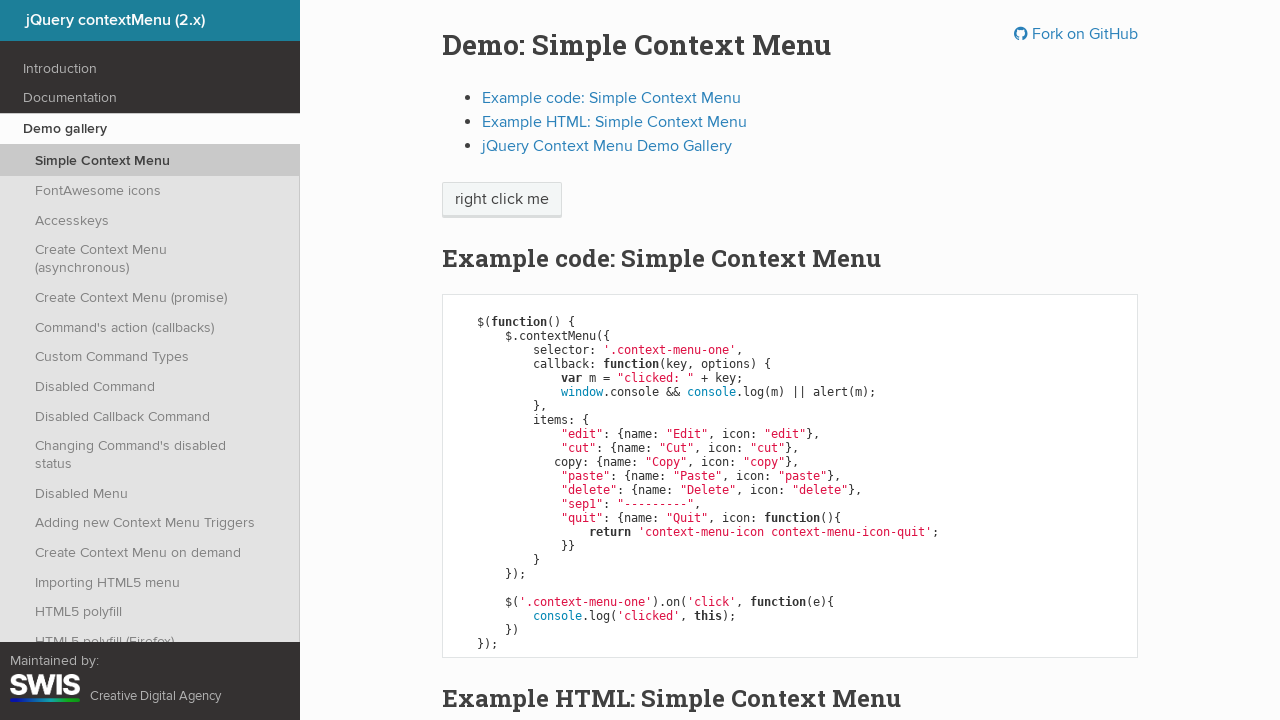

Right-clicked on 'right click me' element to open context menu at (502, 200) on span:has-text('right click me')
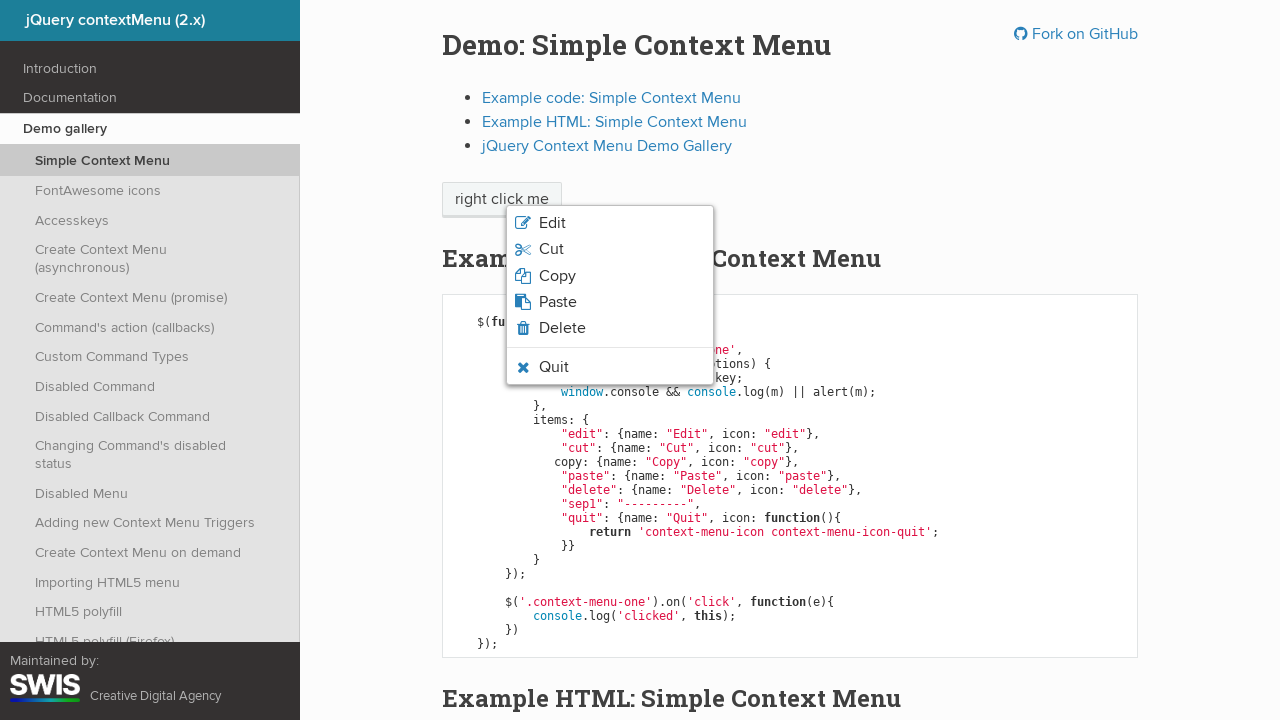

Context menu appeared with Quit option visible
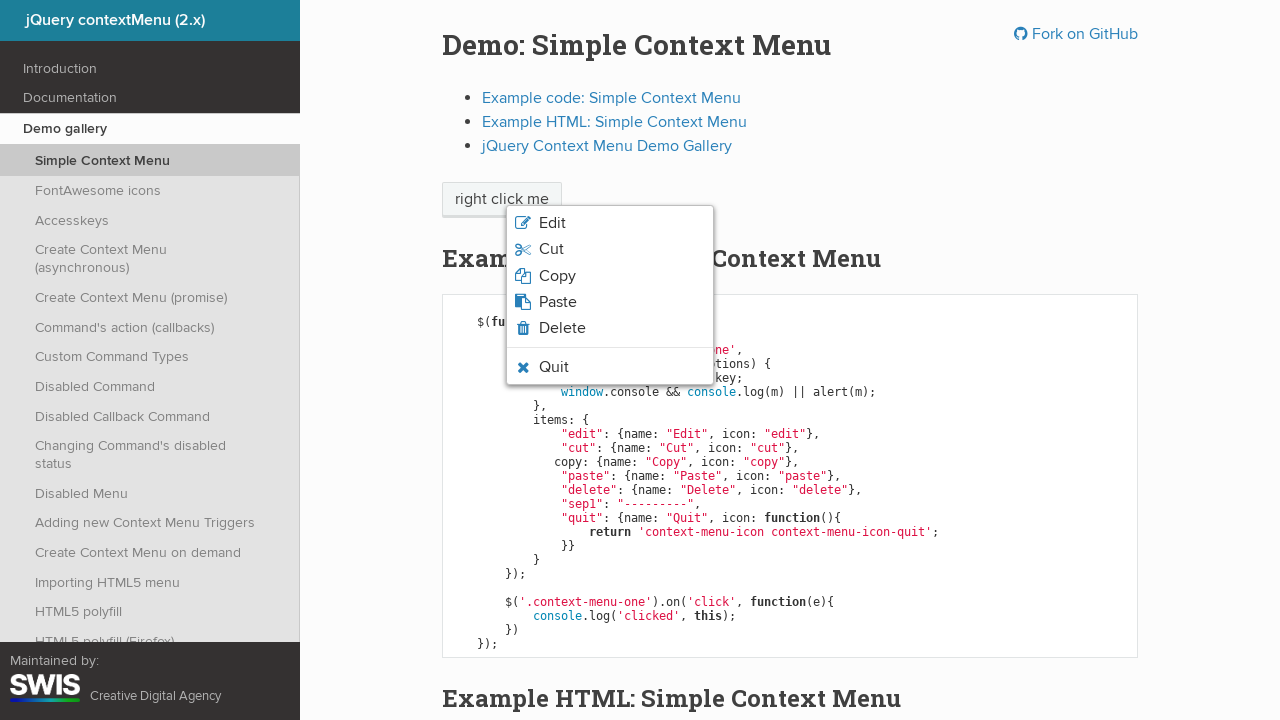

Hovered over Quit menu item at (610, 367) on li:has-text('Quit')
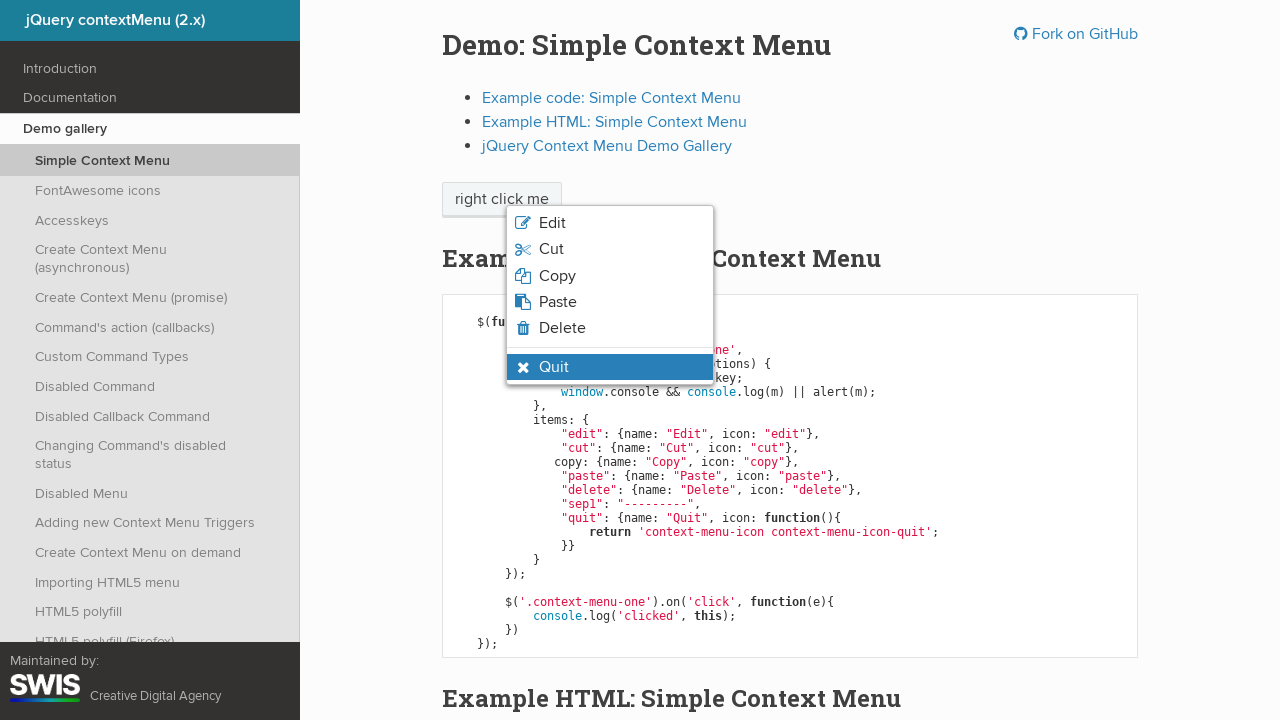

Verified Quit menu item is visible and has hover state applied
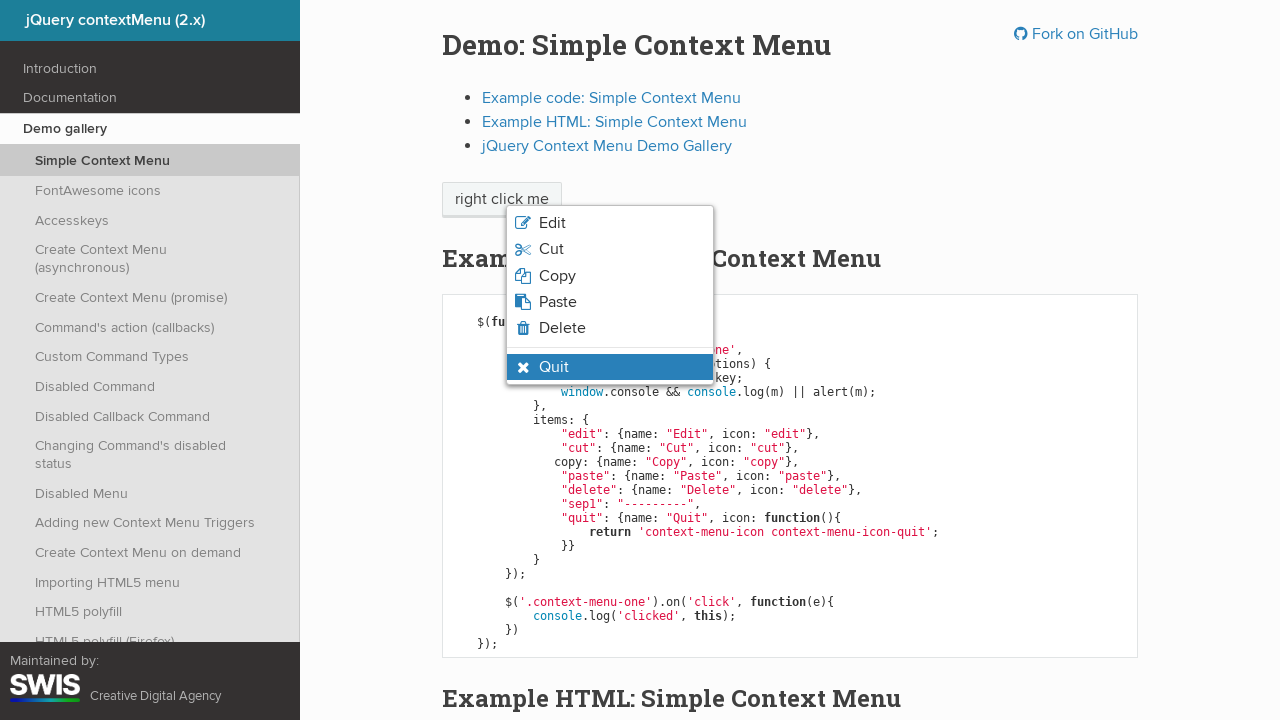

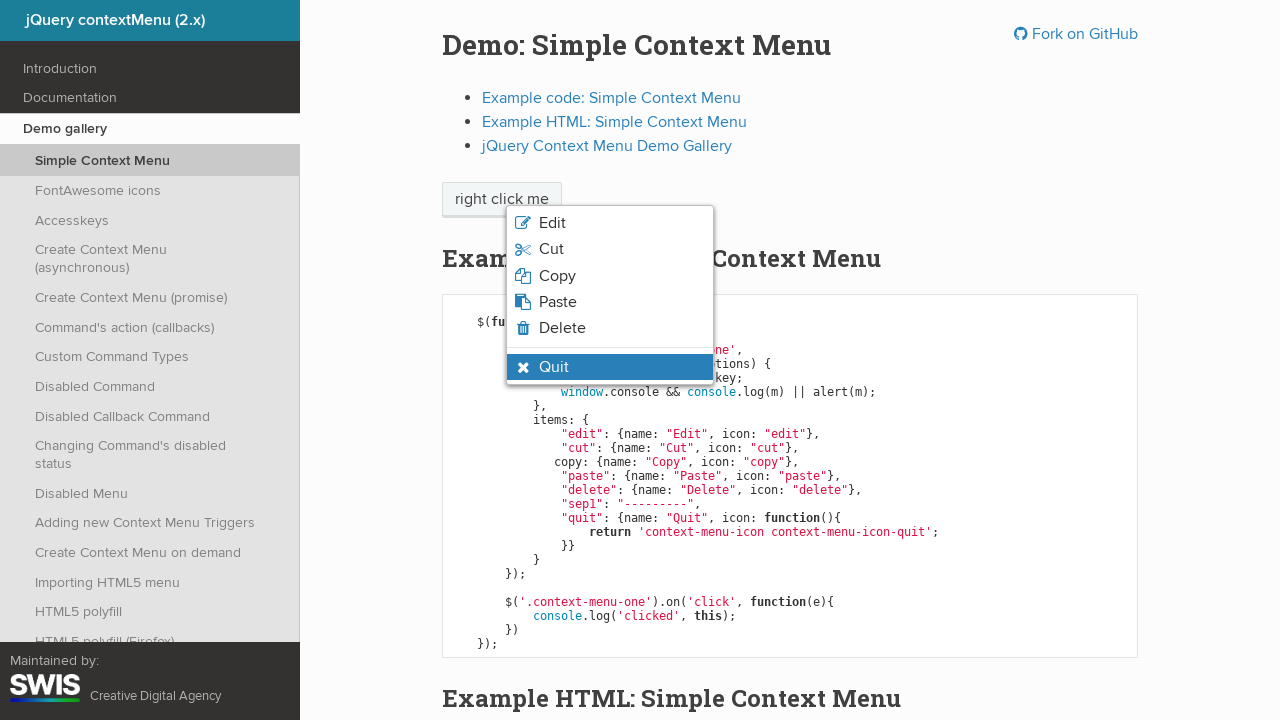